Scrolls down the page and verifies that 4 benefit icons (practise, custom, multi, base) are displayed on the Index Page

Starting URL: https://jdi-testing.github.io/jdi-light/index.html

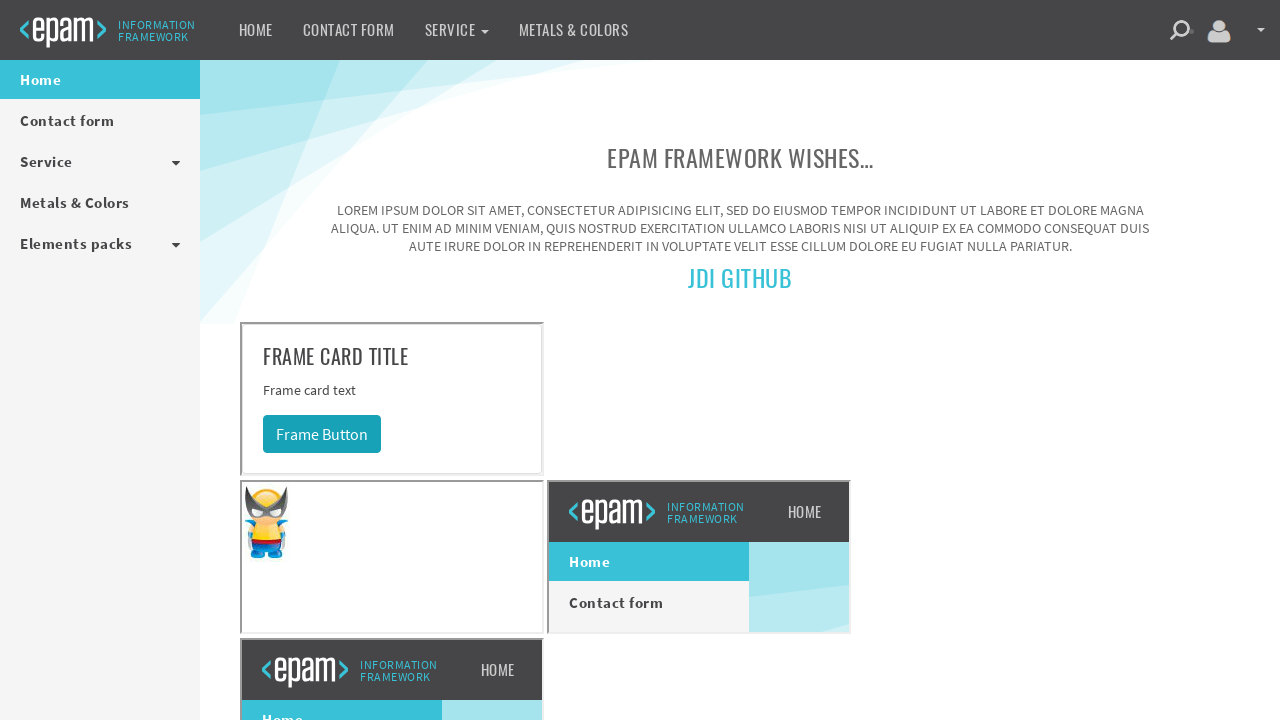

Page loaded with domcontentloaded state
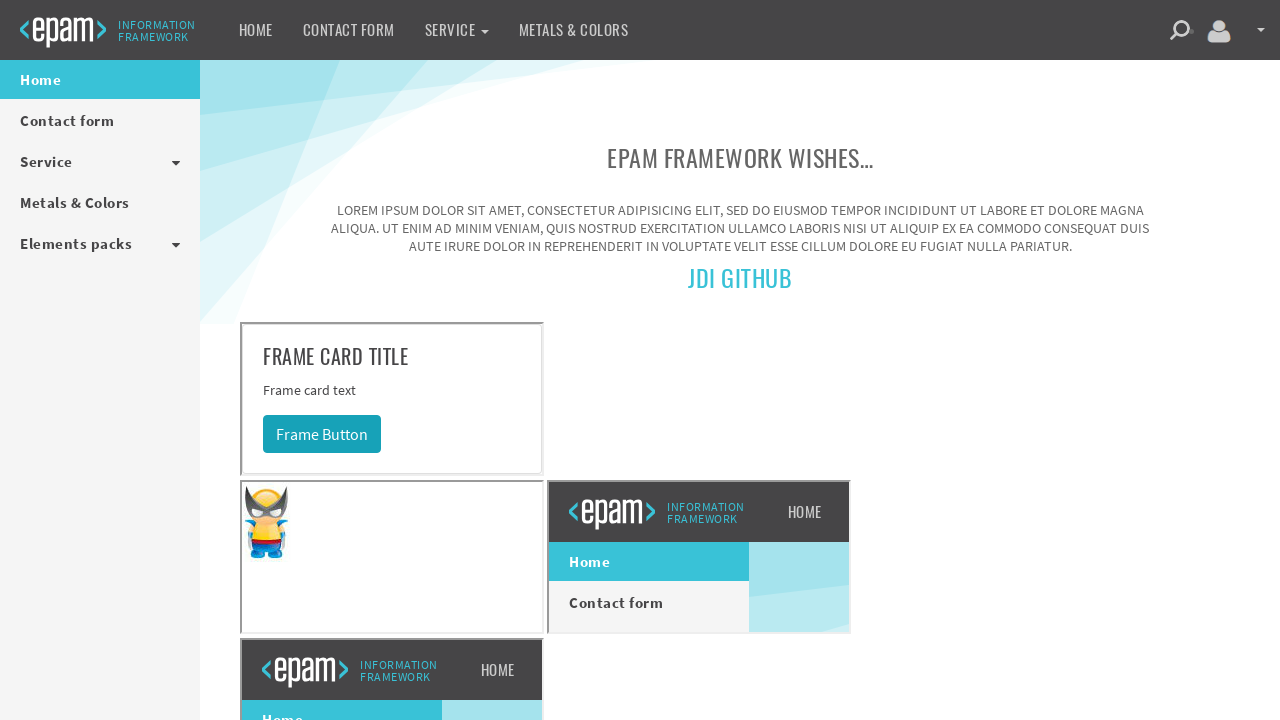

Scrolled down 500 pixels to view benefit icons
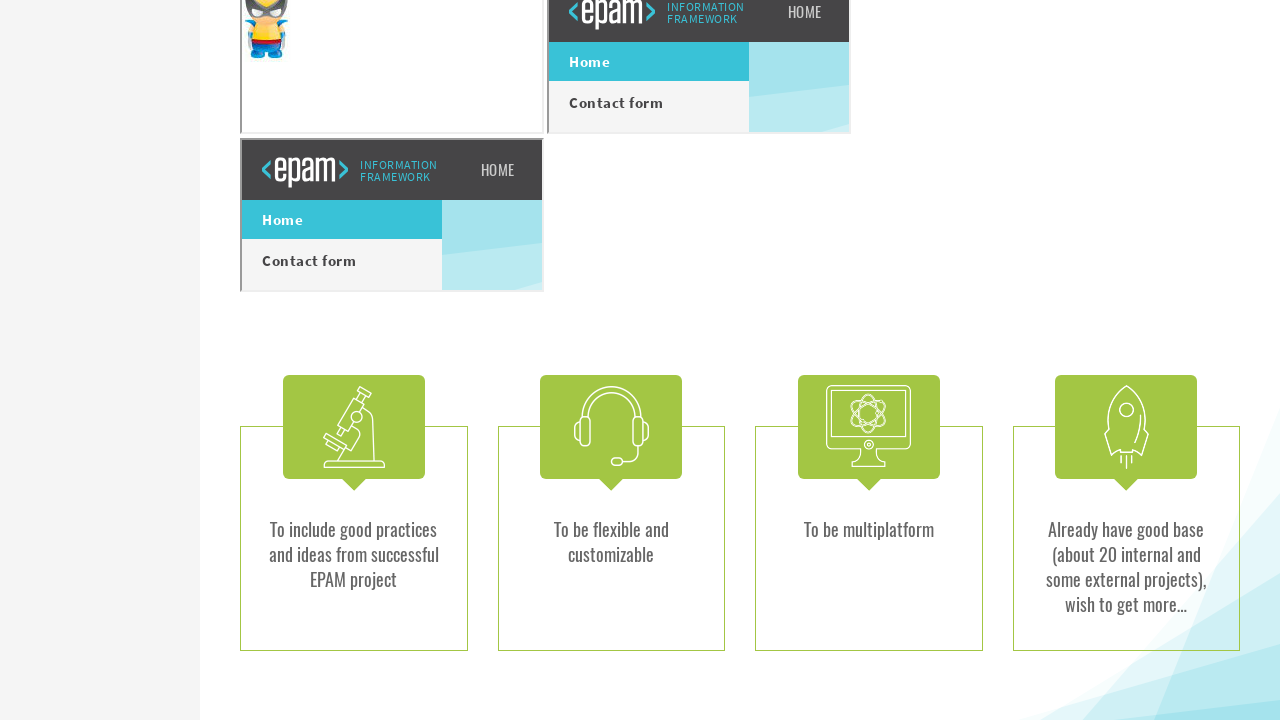

Practise benefit icon loaded
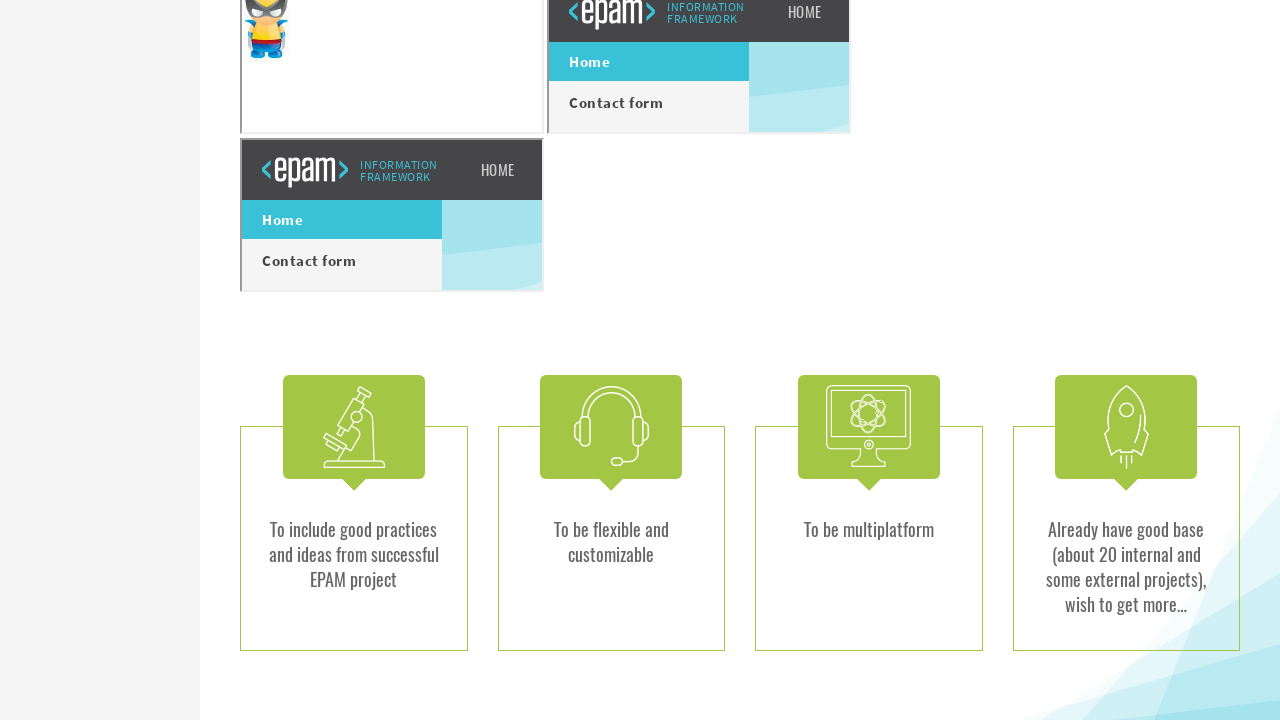

Custom benefit icon loaded
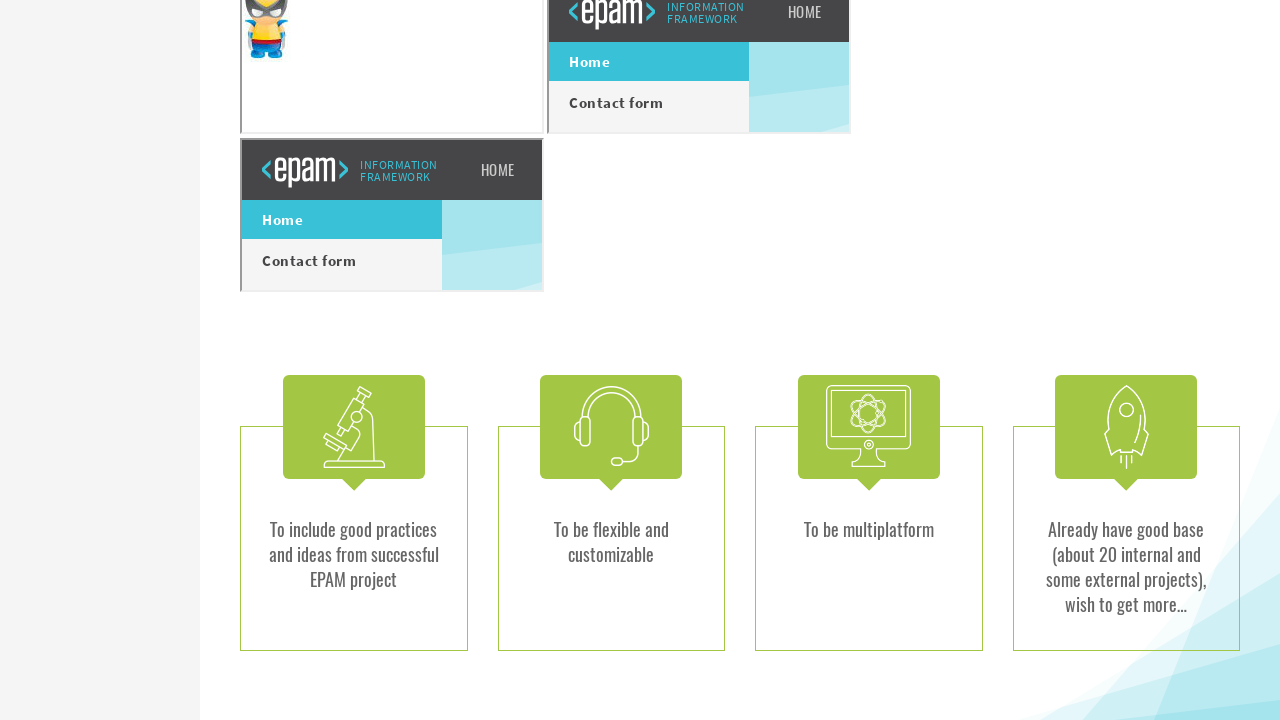

Multi benefit icon loaded
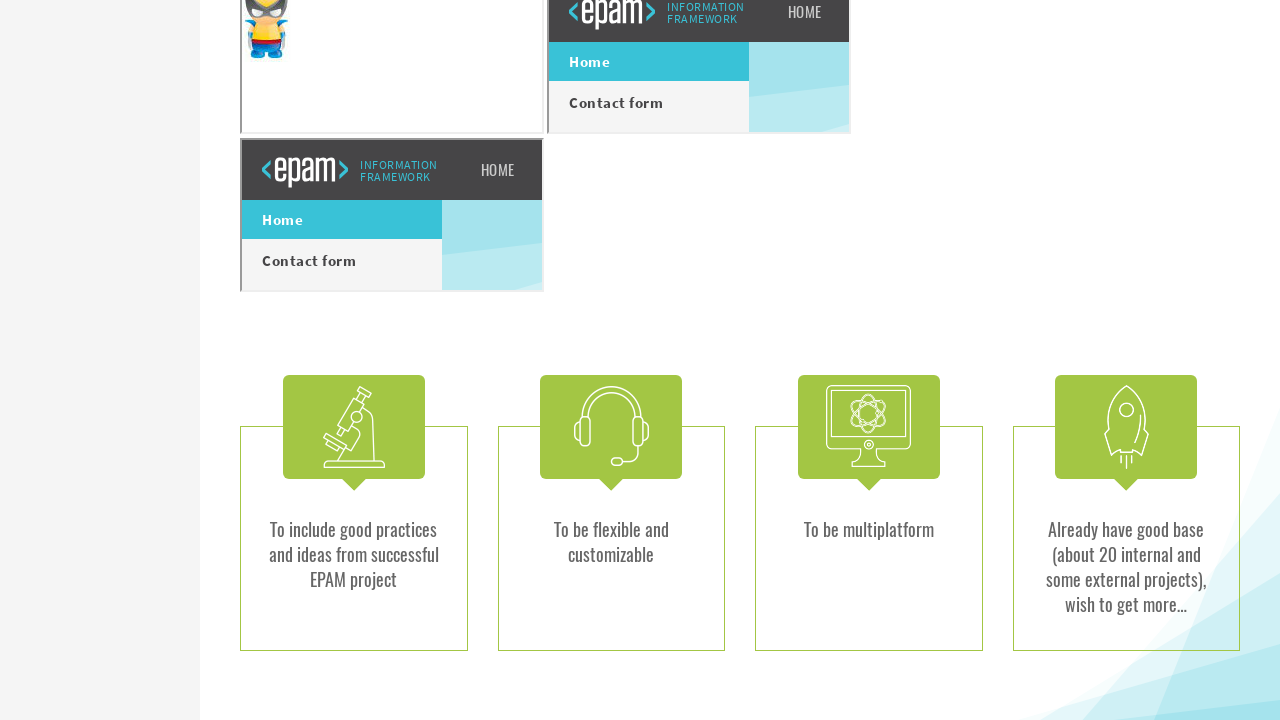

Base benefit icon loaded
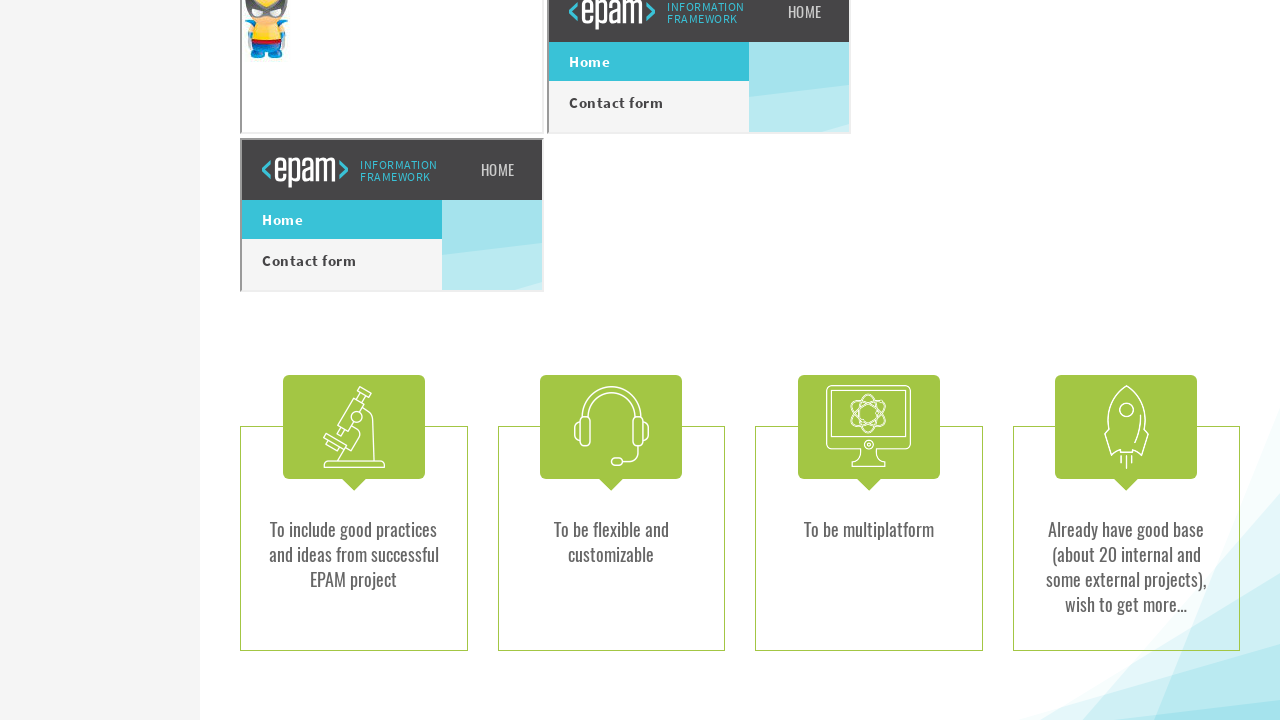

Verified practise benefit icon is visible
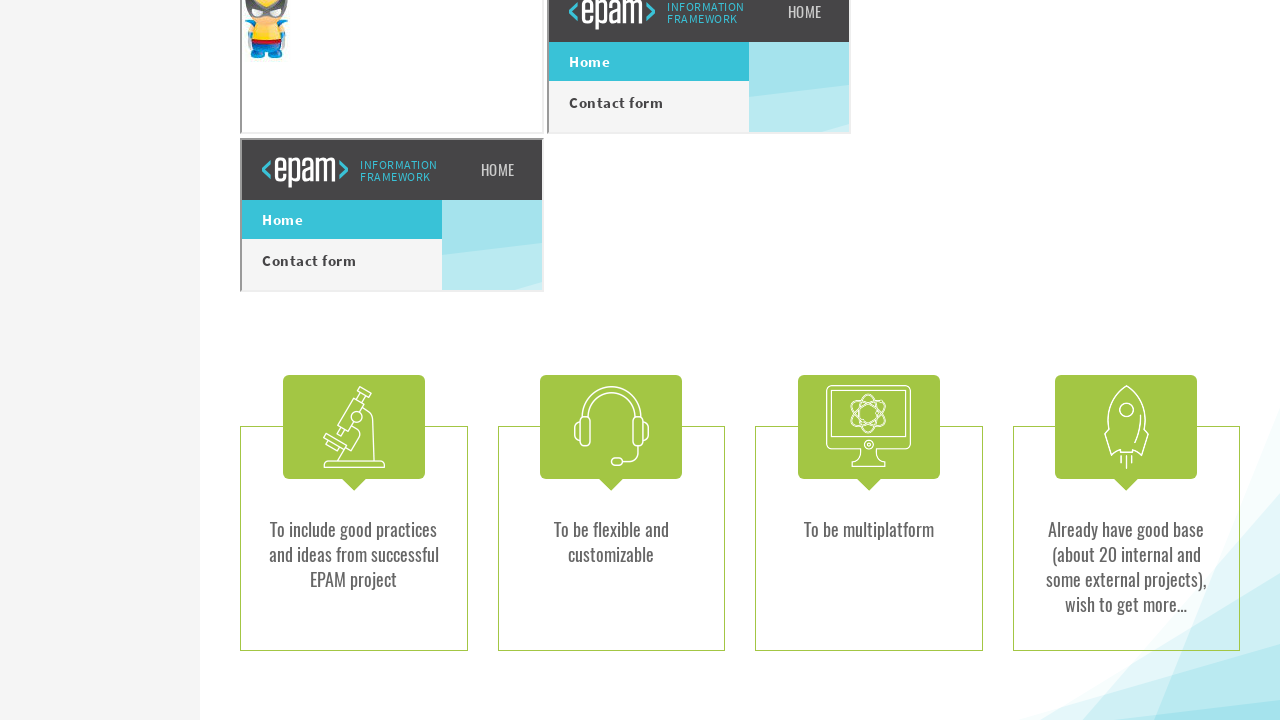

Verified custom benefit icon is visible
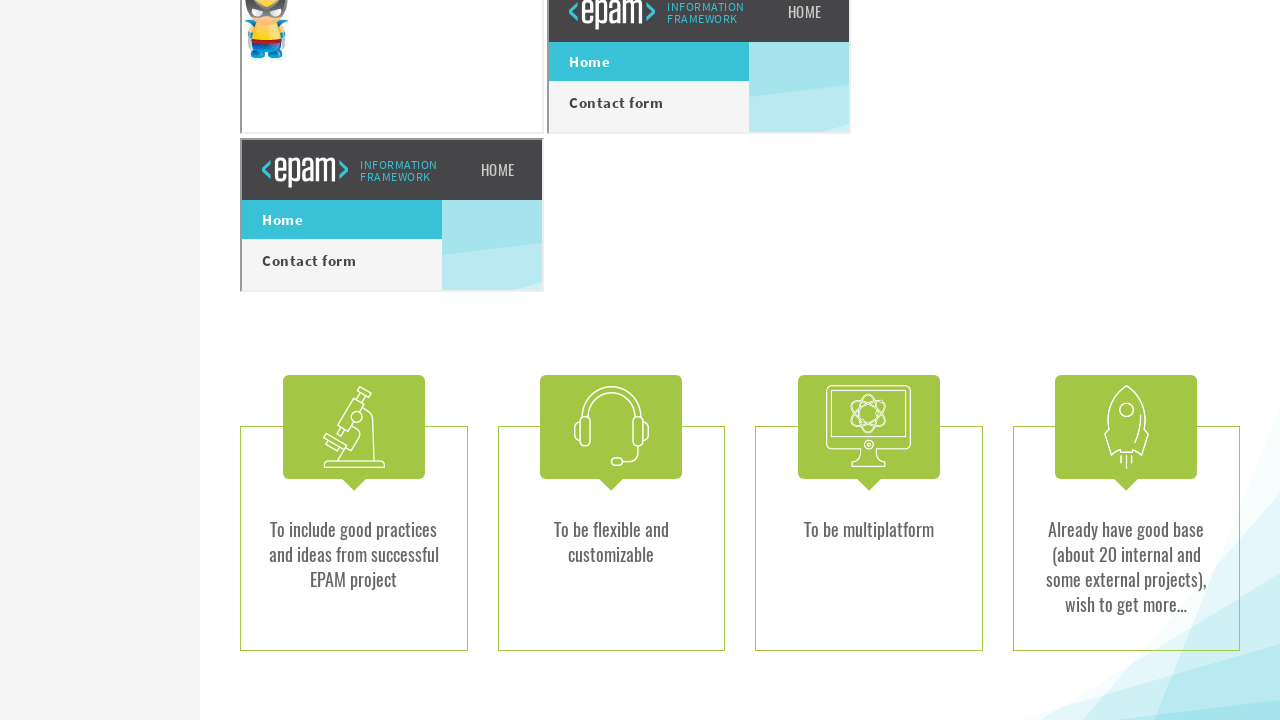

Verified multi benefit icon is visible
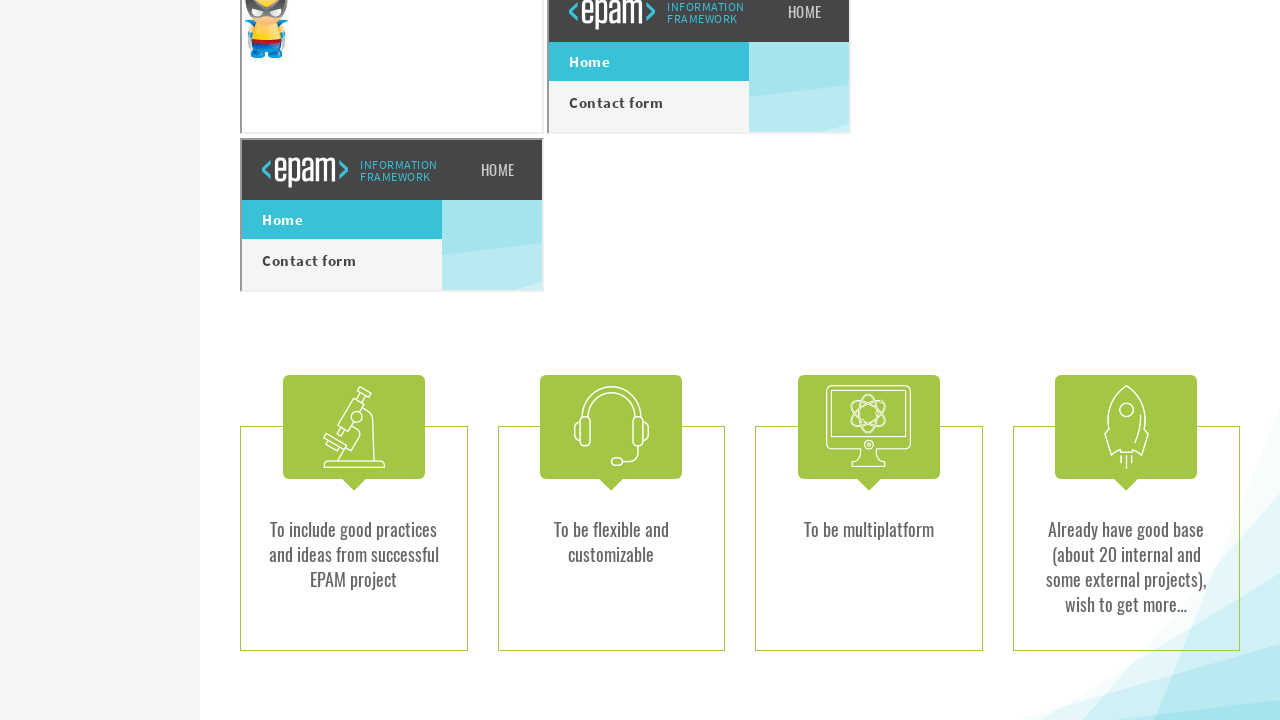

Verified base benefit icon is visible
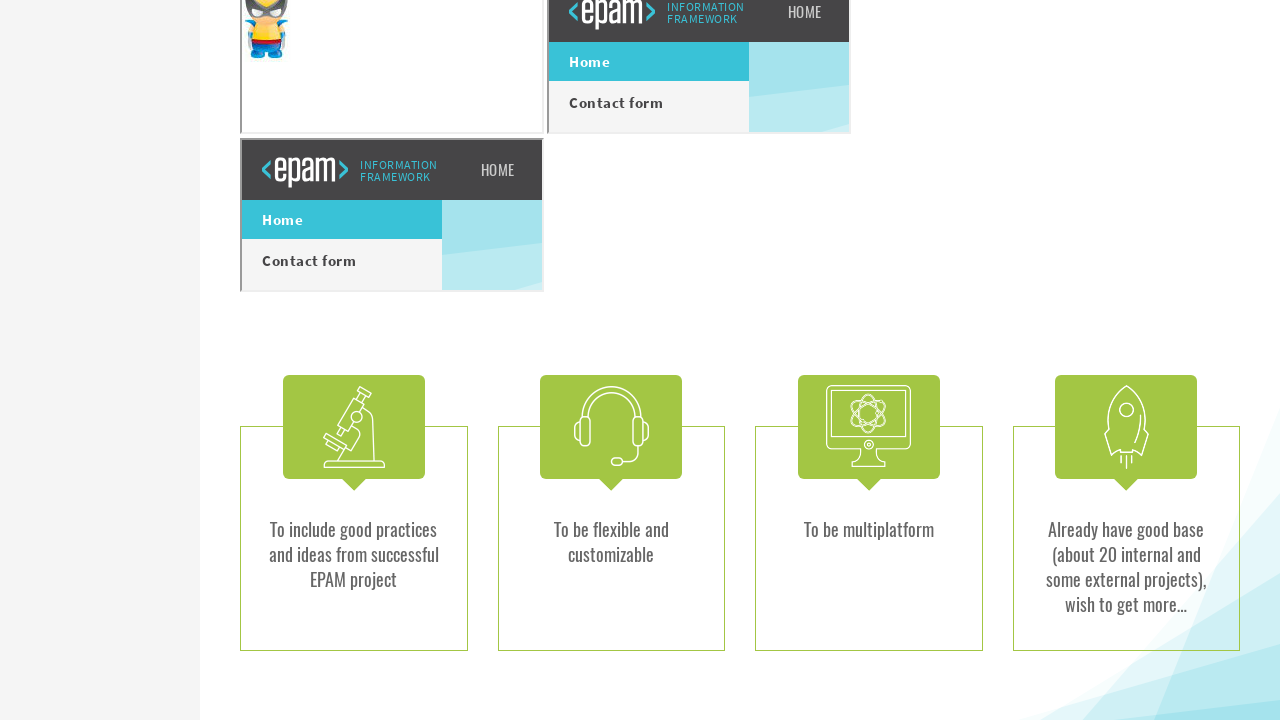

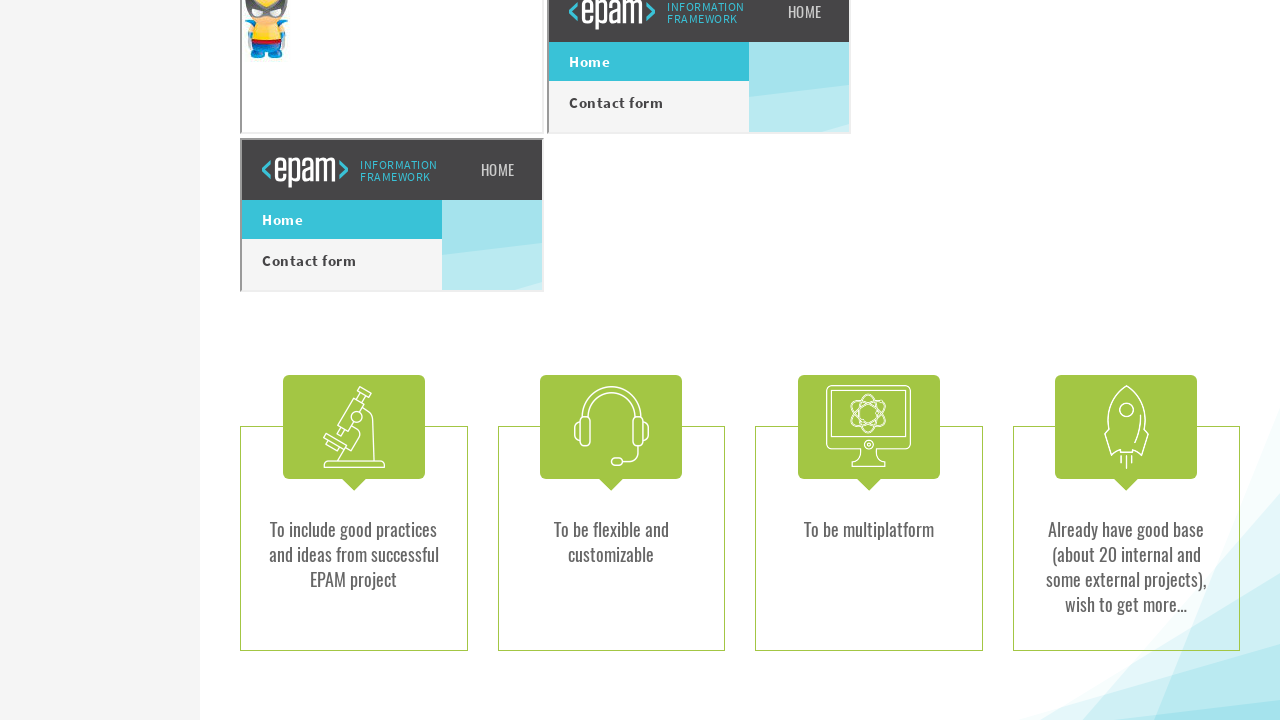